Tests that submitting the first step of onboarding without selecting any options shows validation errors

Starting URL: https://staging.hemie.org/

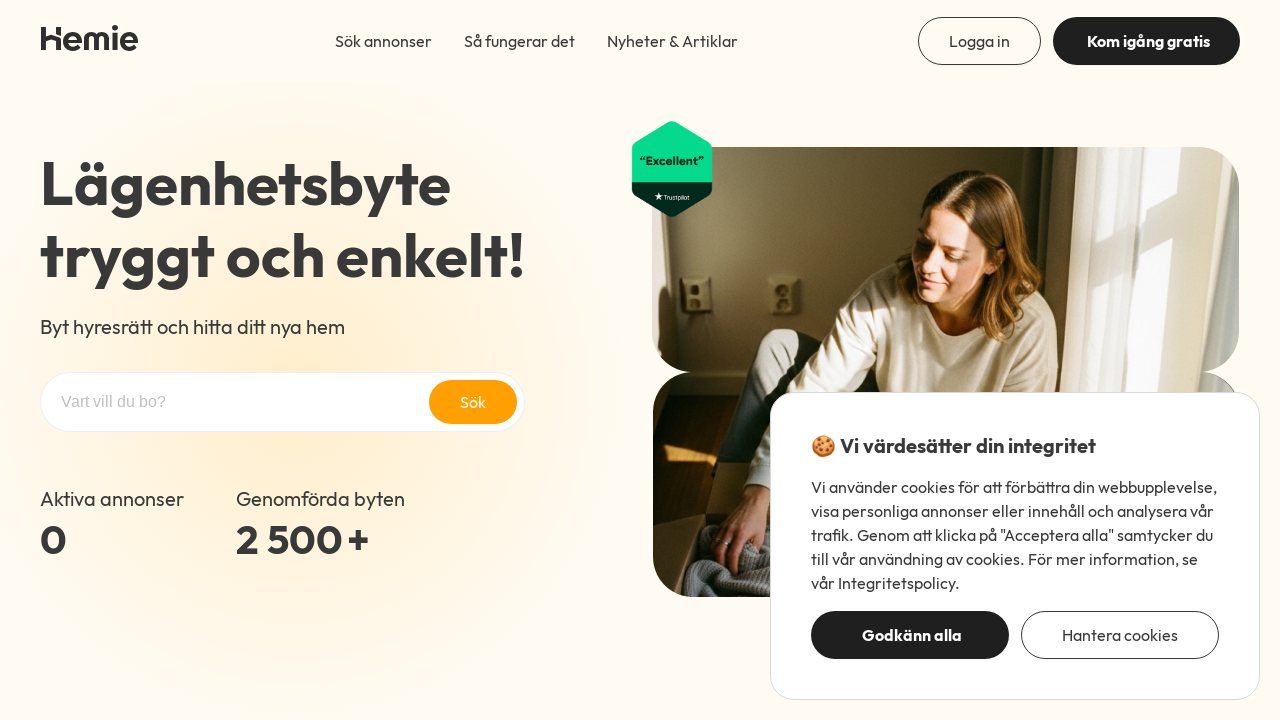

Waited for 'Kom igång gratis' button to be visible
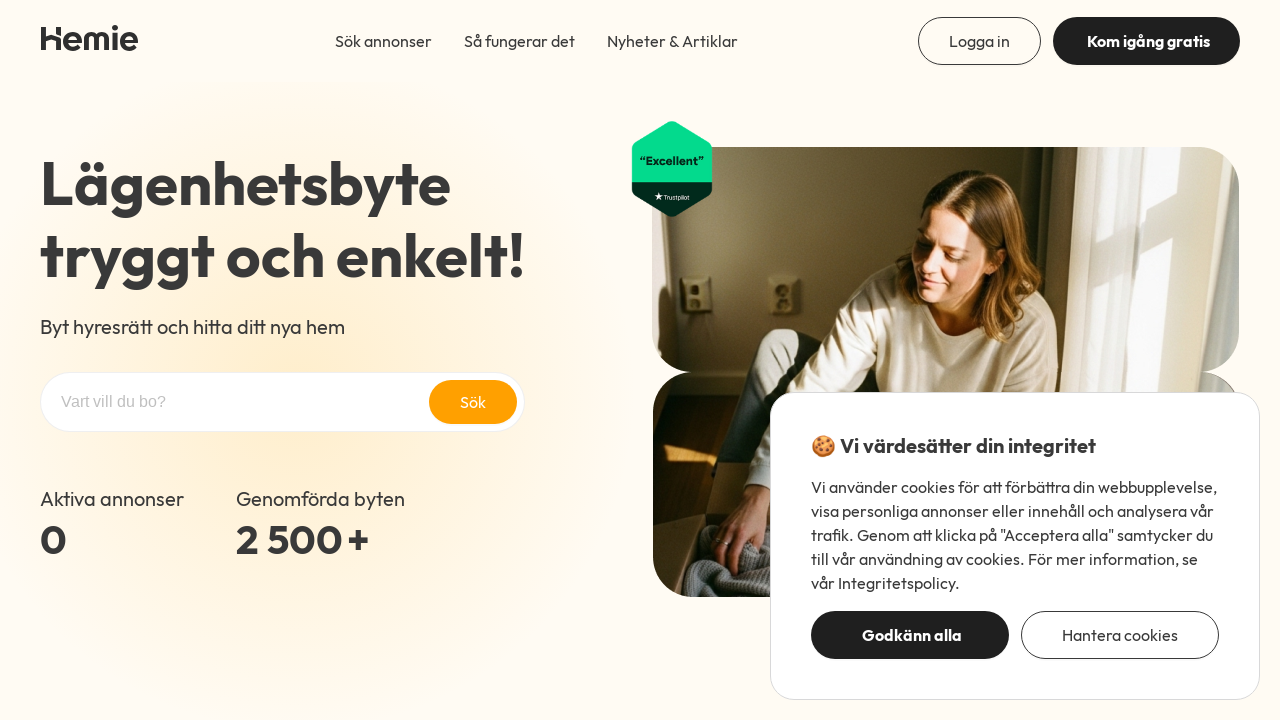

Clicked 'Kom igång gratis' button to start onboarding at (1148, 41) on xpath=//span[contains(text(), 'Kom igång gratis')]
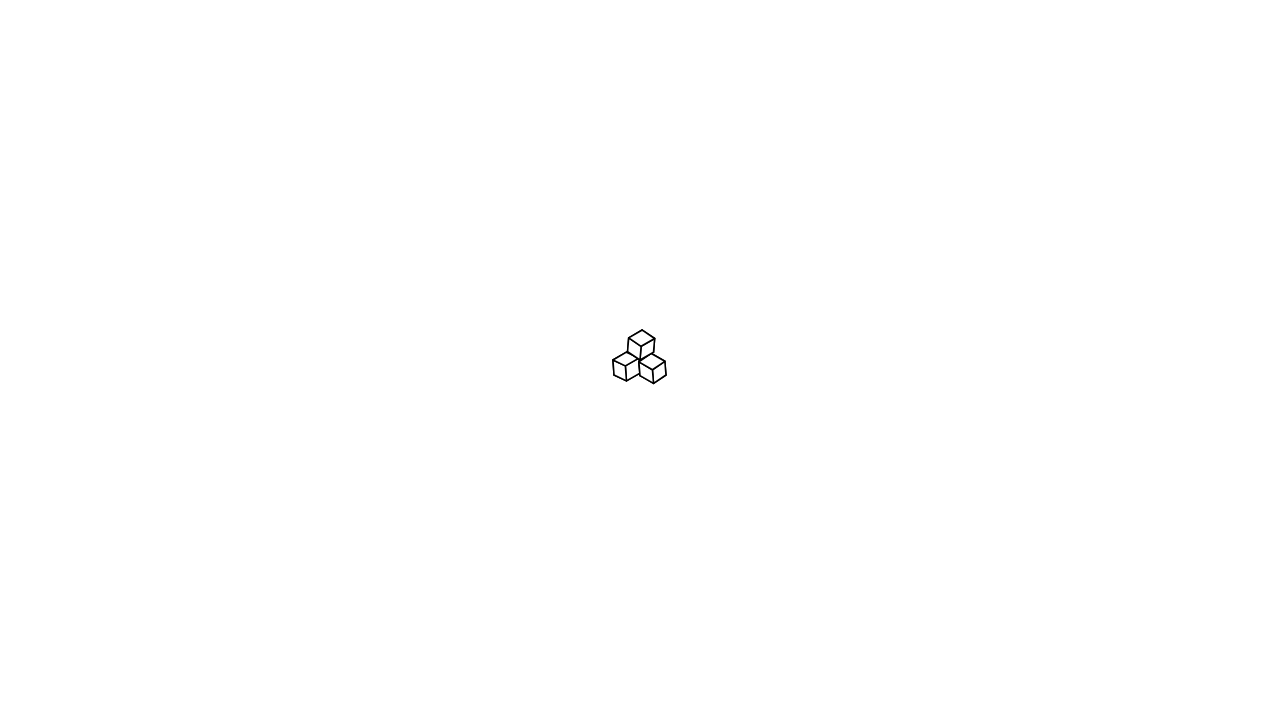

First onboarding step loaded with 'Hur vill du bo?' heading
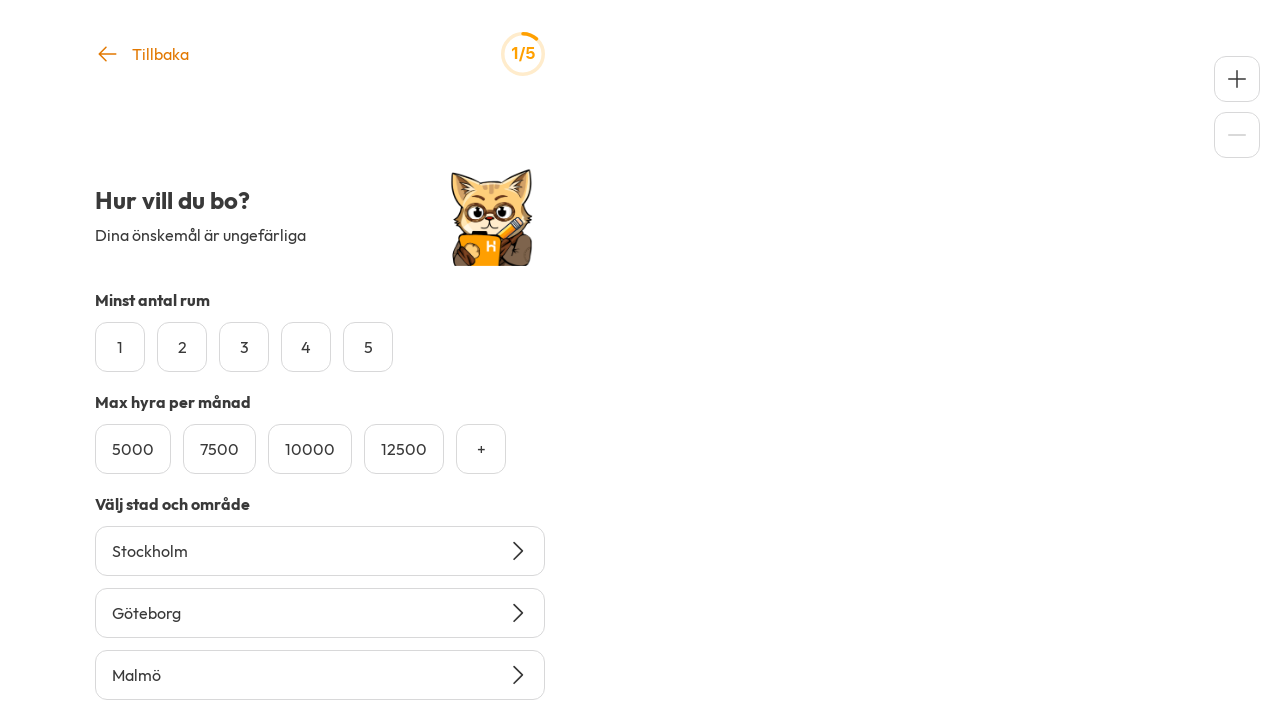

Clicked 'Gå vidare' button without selecting any options at (322, 686) on xpath=//span[contains(text(), 'Gå vidare')]
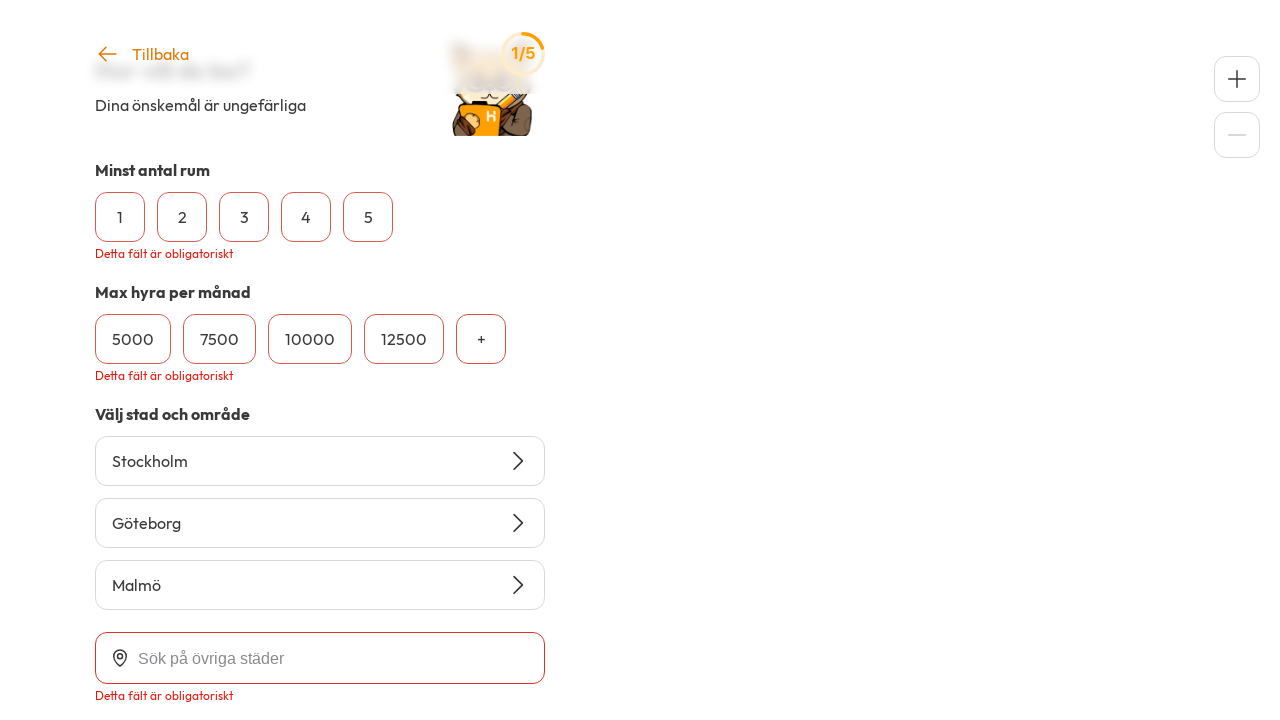

Validation error message 'Detta fält är obligatoriskt' appeared
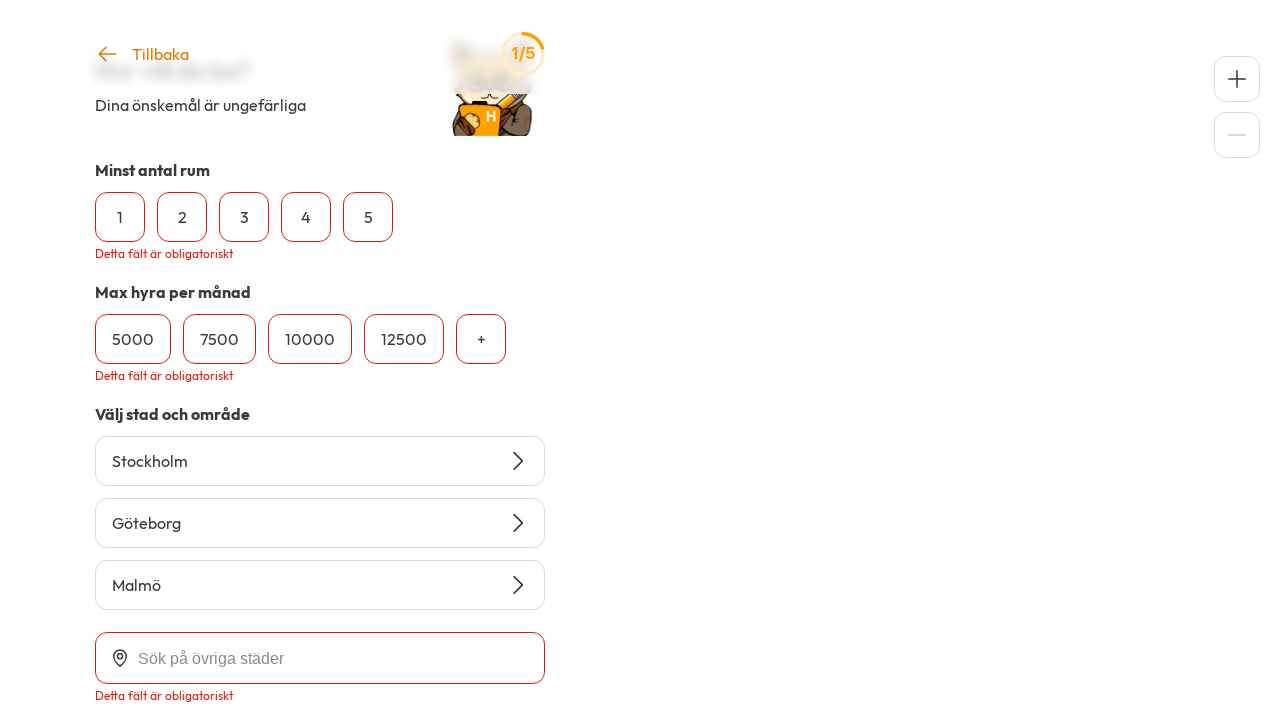

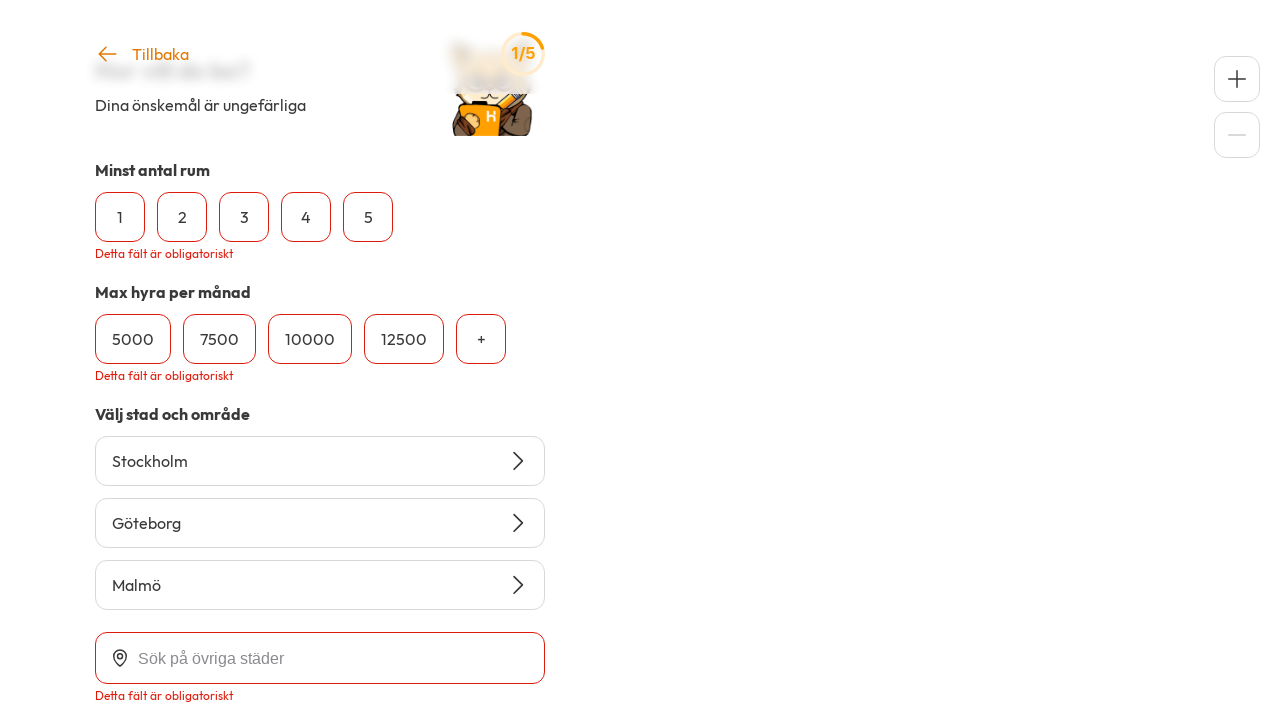